Tests that clicking Clear completed removes completed items from the list

Starting URL: https://demo.playwright.dev/todomvc

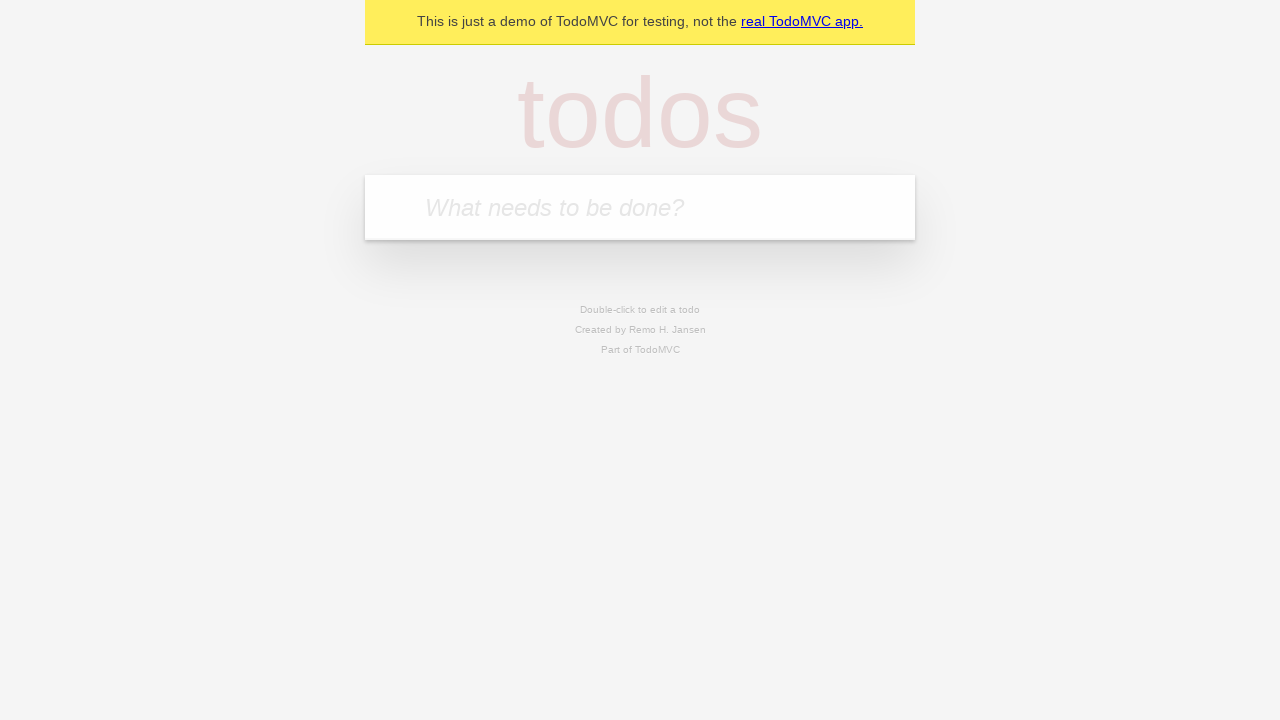

Filled input field with first todo 'buy some cheese' on internal:attr=[placeholder="What needs to be done?"i]
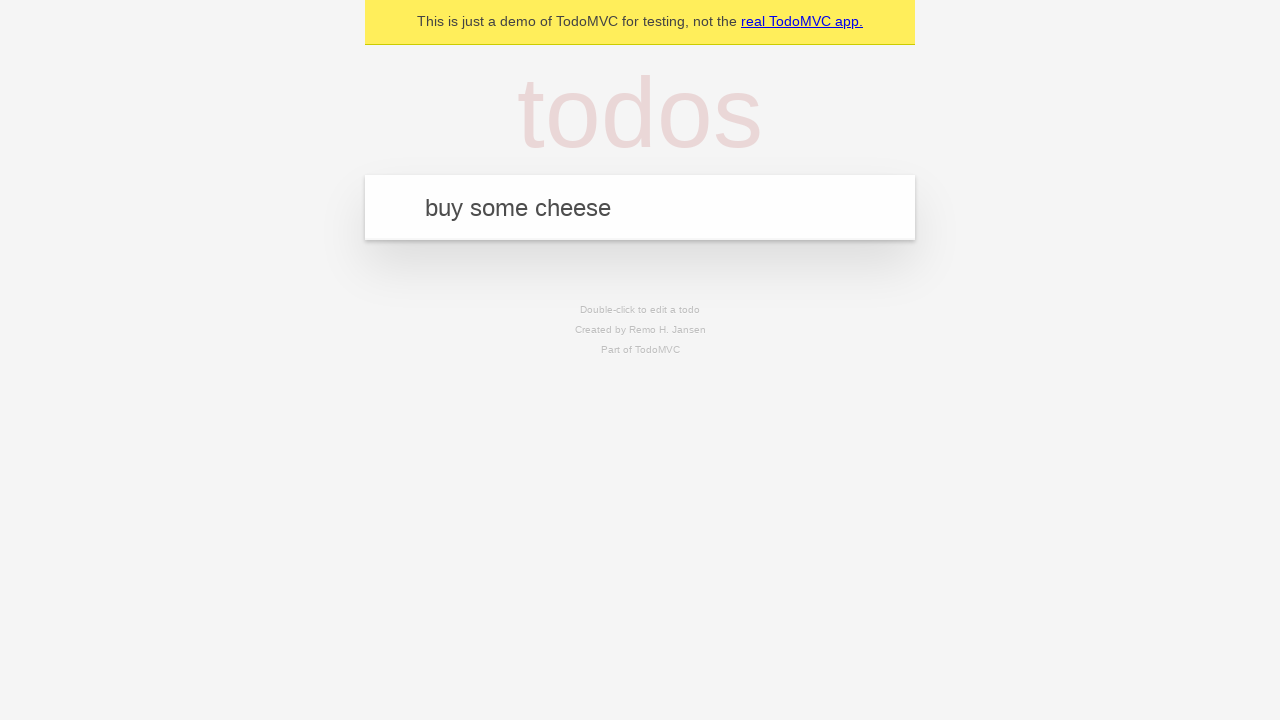

Pressed Enter to add first todo on internal:attr=[placeholder="What needs to be done?"i]
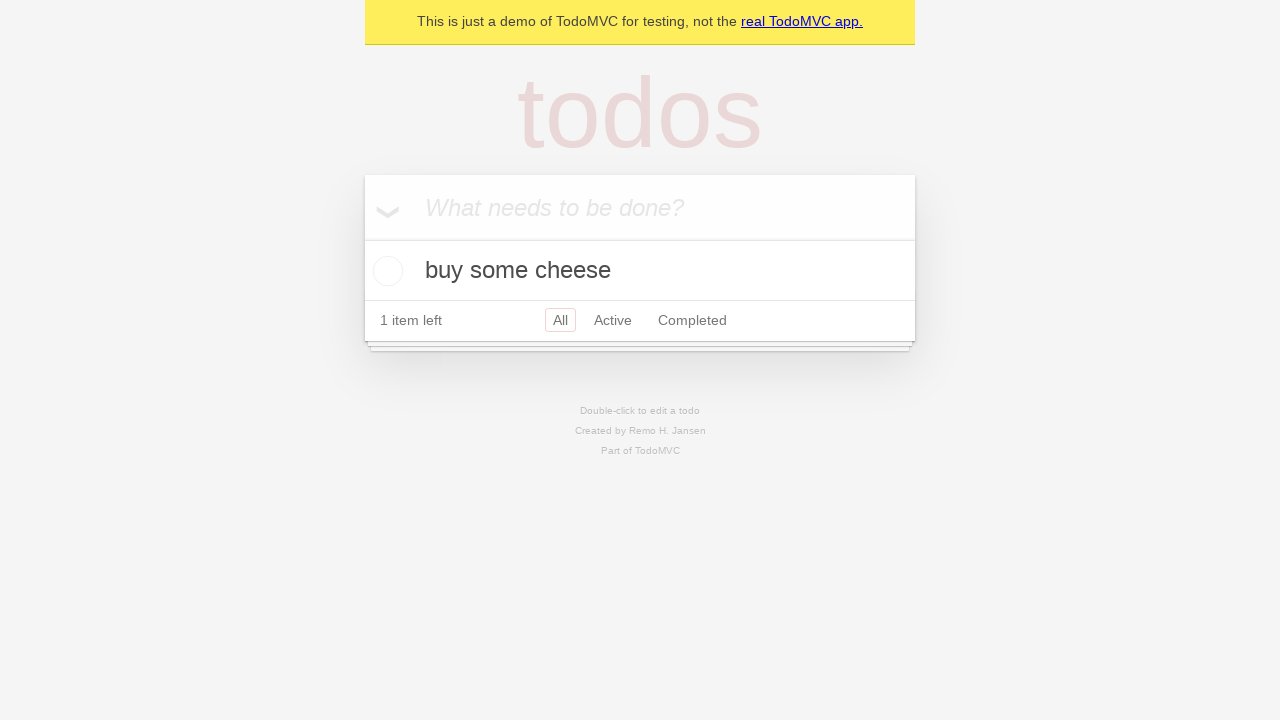

Filled input field with second todo 'feed the cat' on internal:attr=[placeholder="What needs to be done?"i]
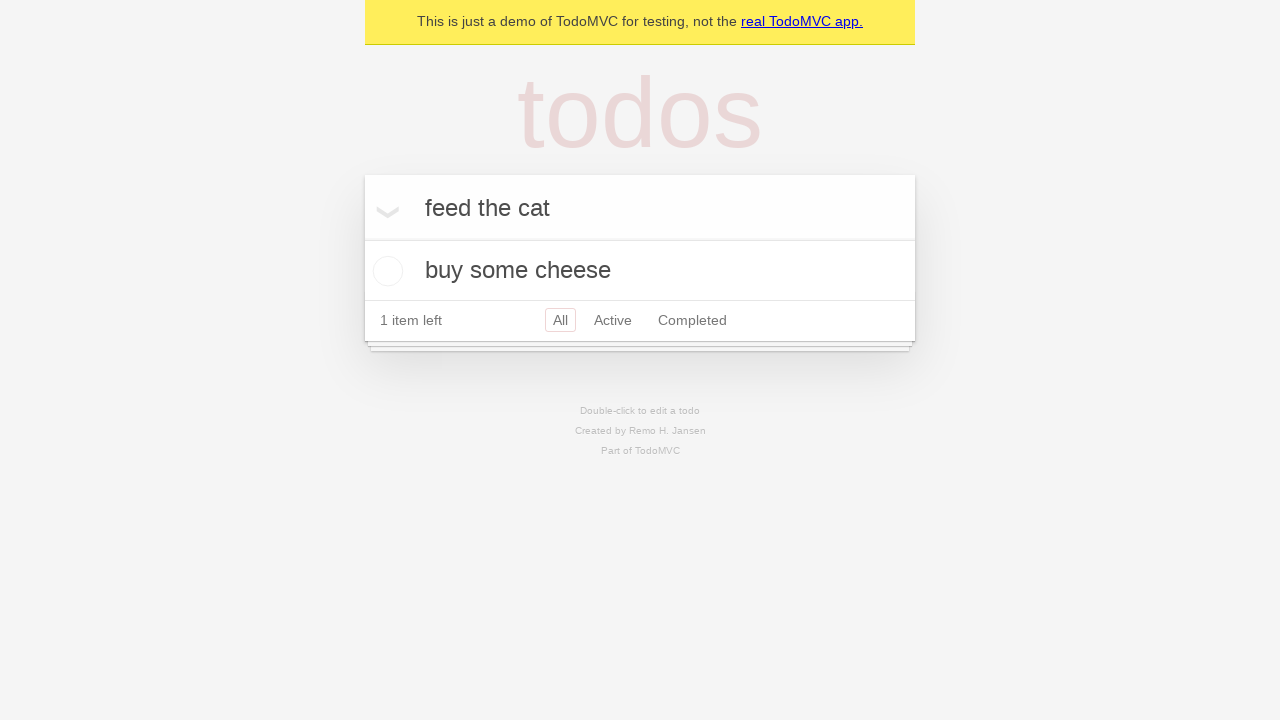

Pressed Enter to add second todo on internal:attr=[placeholder="What needs to be done?"i]
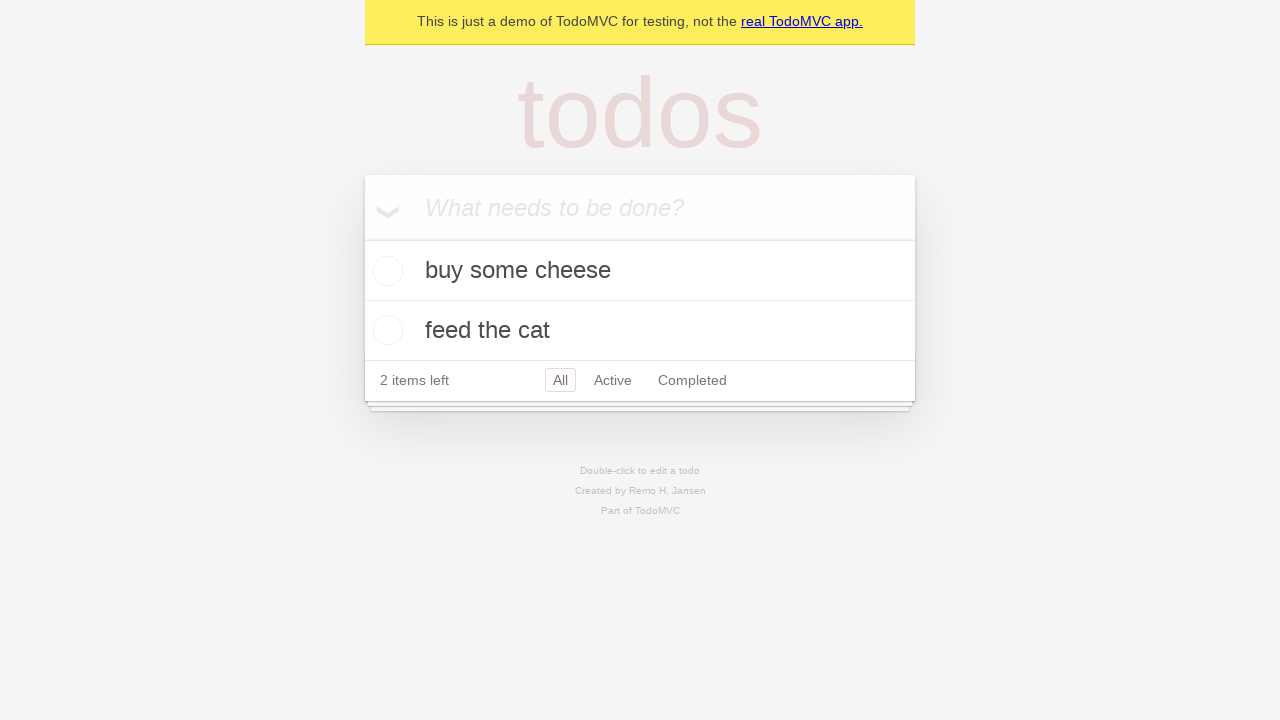

Filled input field with third todo 'book a doctors appointment' on internal:attr=[placeholder="What needs to be done?"i]
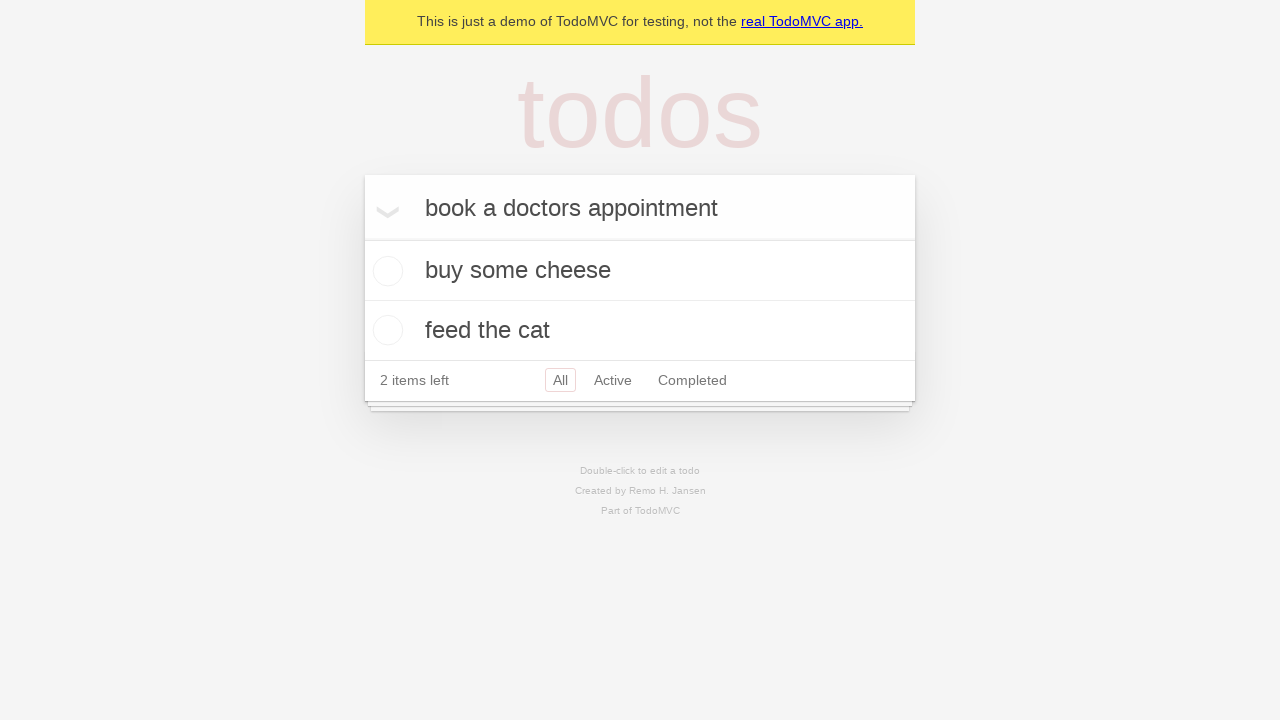

Pressed Enter to add third todo on internal:attr=[placeholder="What needs to be done?"i]
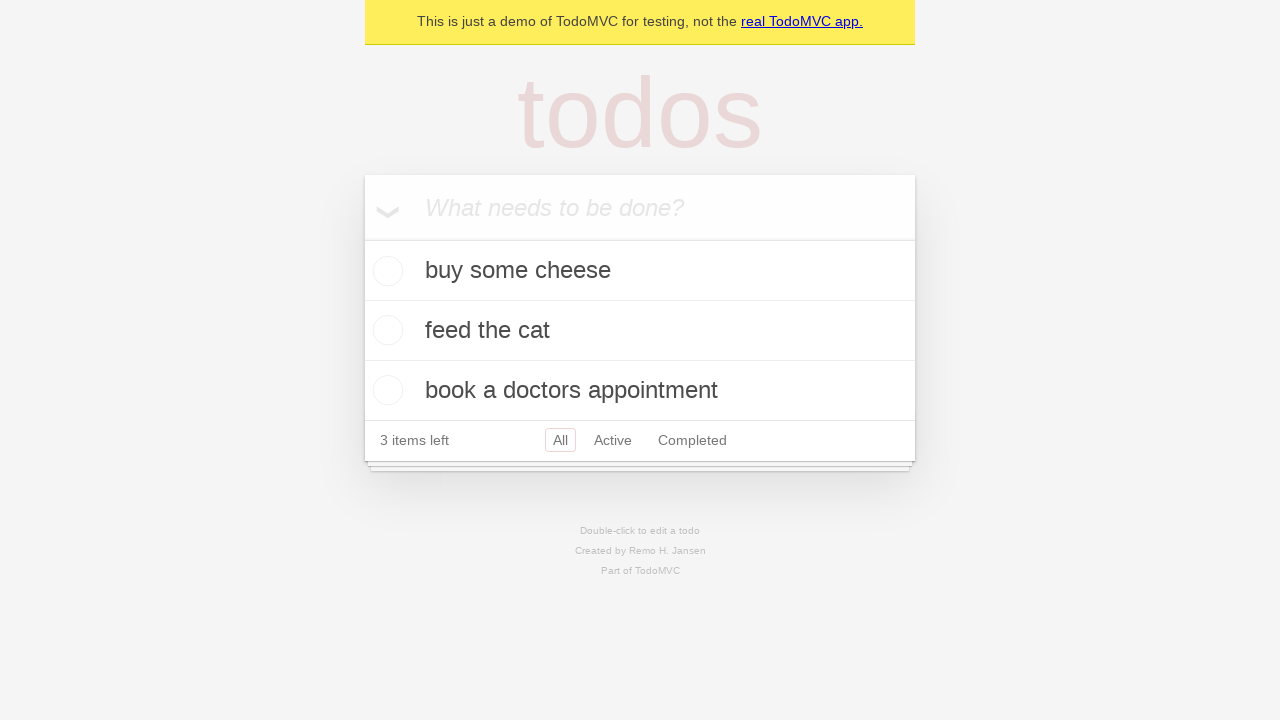

Checked the second todo item checkbox at (385, 330) on internal:testid=[data-testid="todo-item"s] >> nth=1 >> internal:role=checkbox
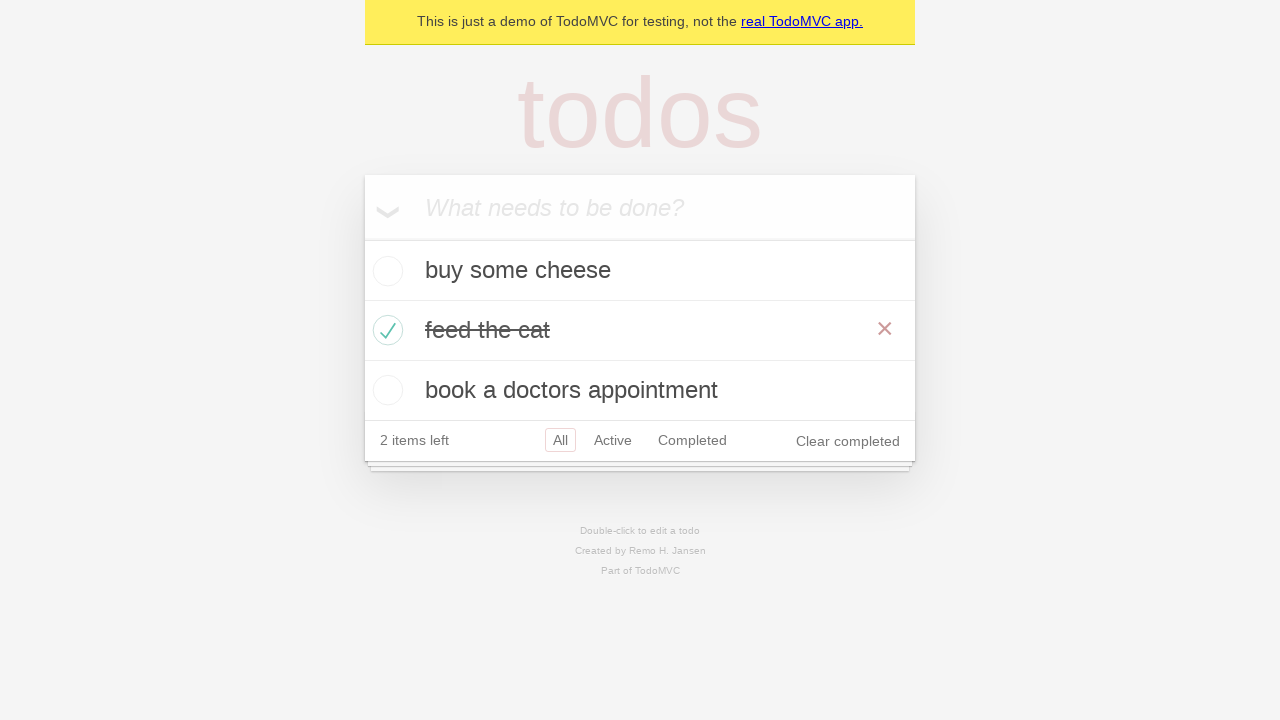

Clicked Clear completed button at (848, 441) on internal:role=button[name="Clear completed"i]
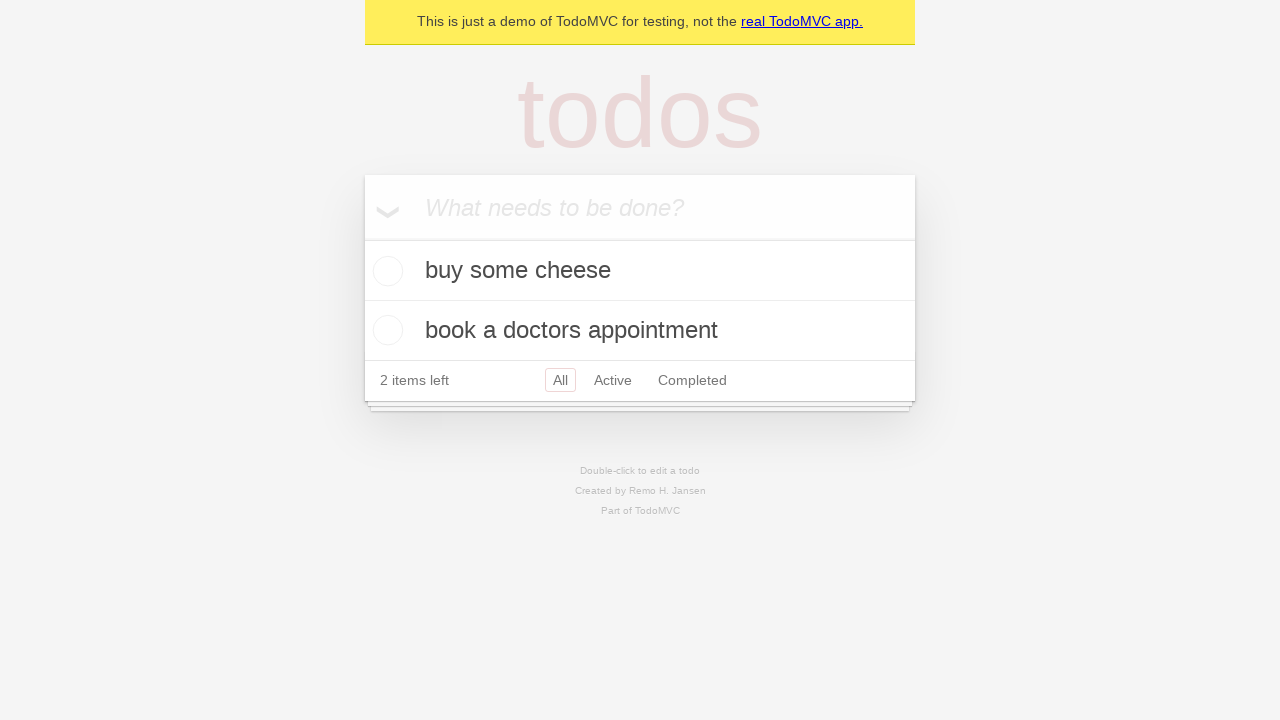

Waited for todo items to update after clearing completed items
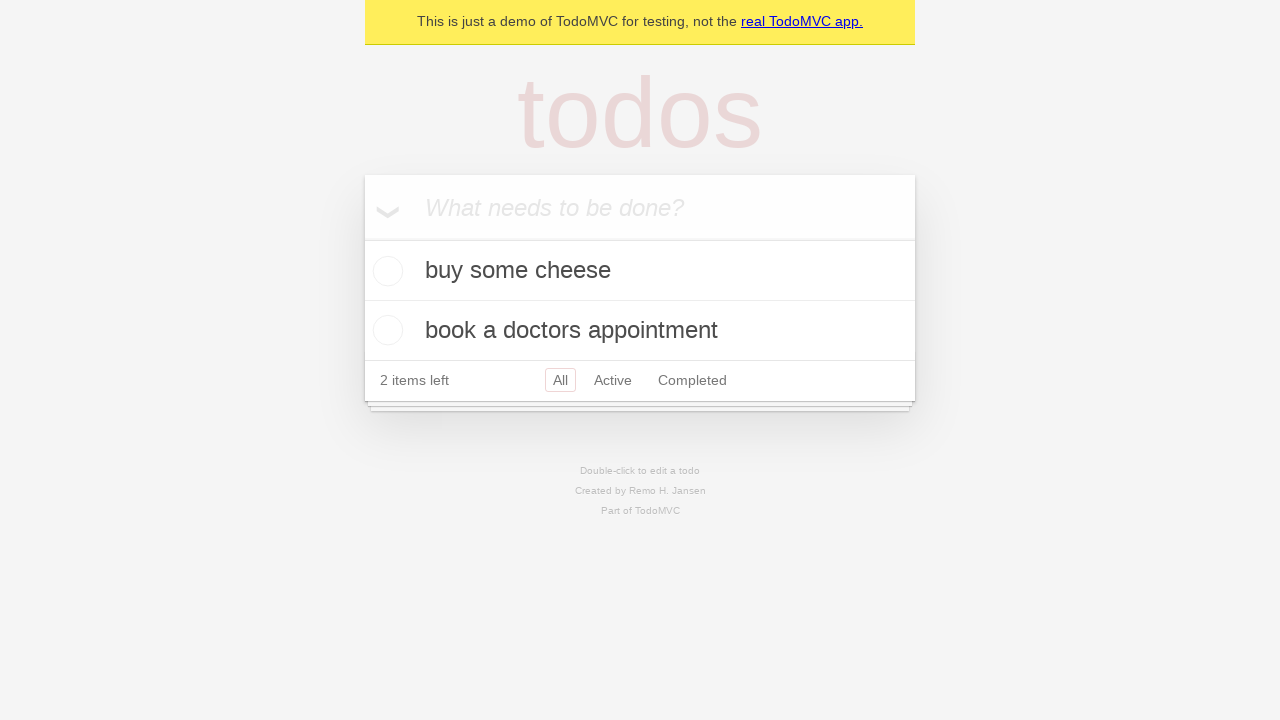

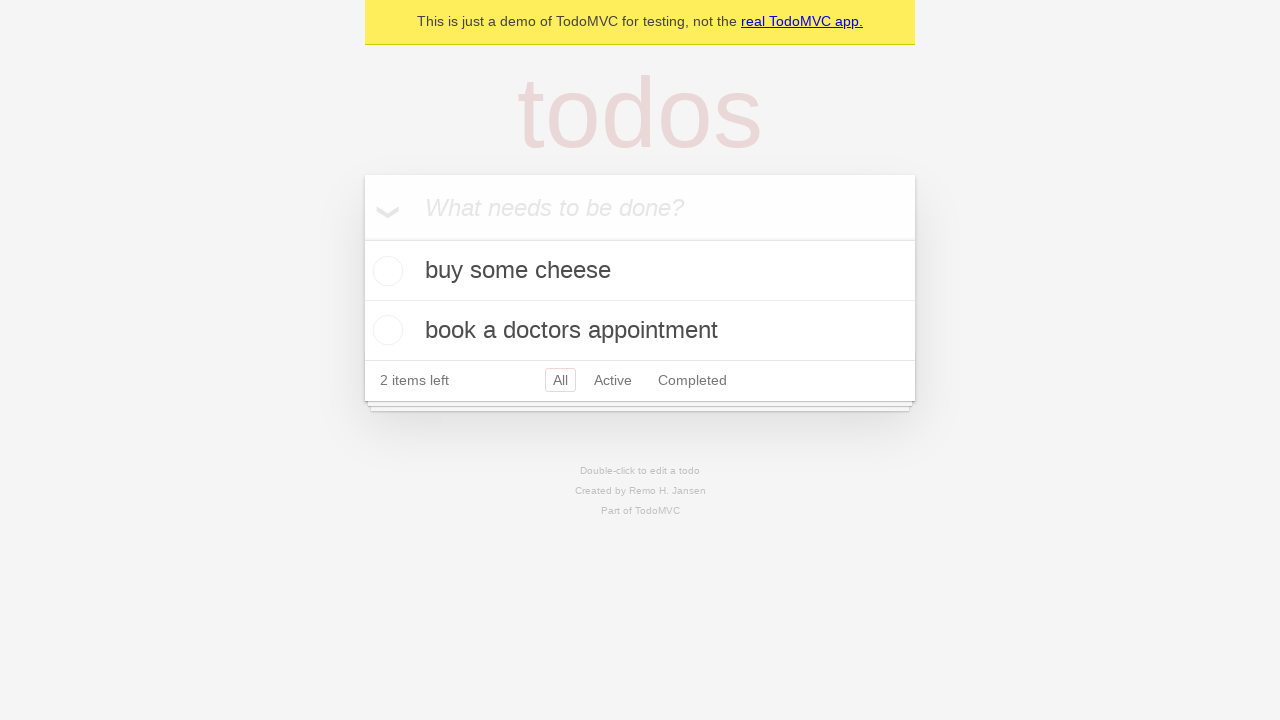